Tests opening multiple tabs using Ctrl+Click on menu items and verifies the expected number of tabs are opened.

Starting URL: https://thecode.media/

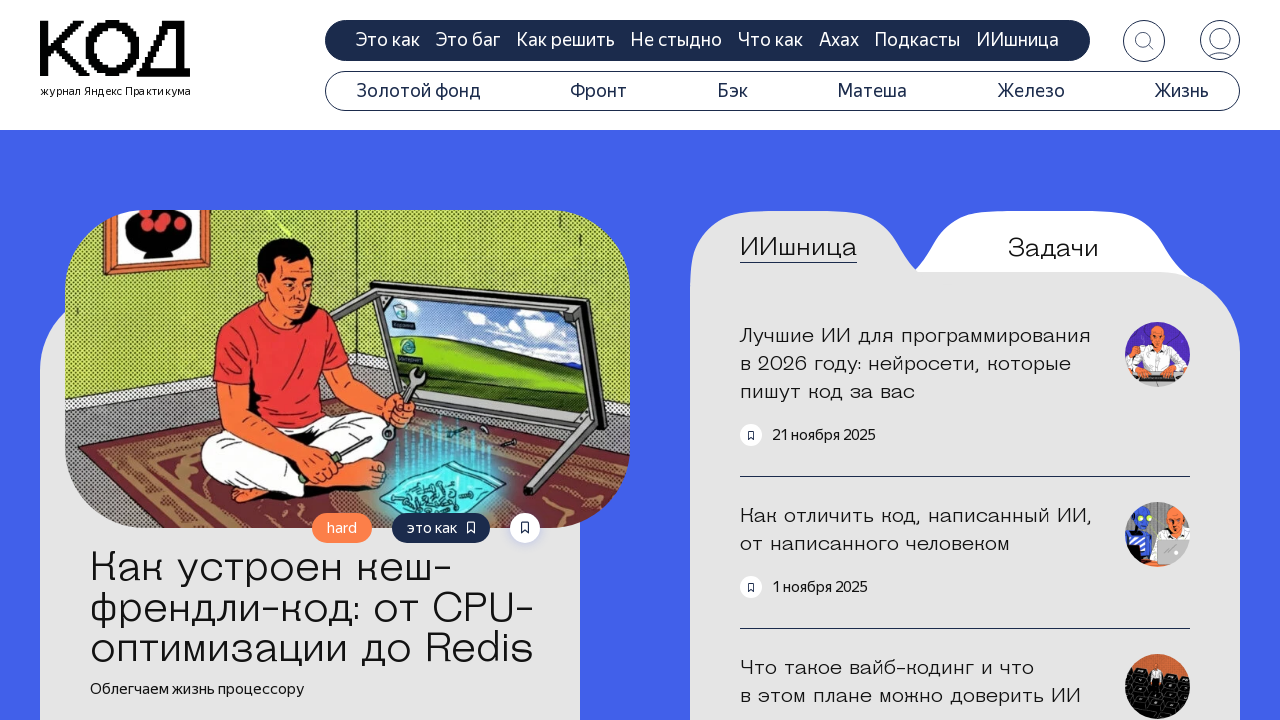

Ctrl+Clicked menu item #20644 at (418, 91) on #menu-item-20644 > a
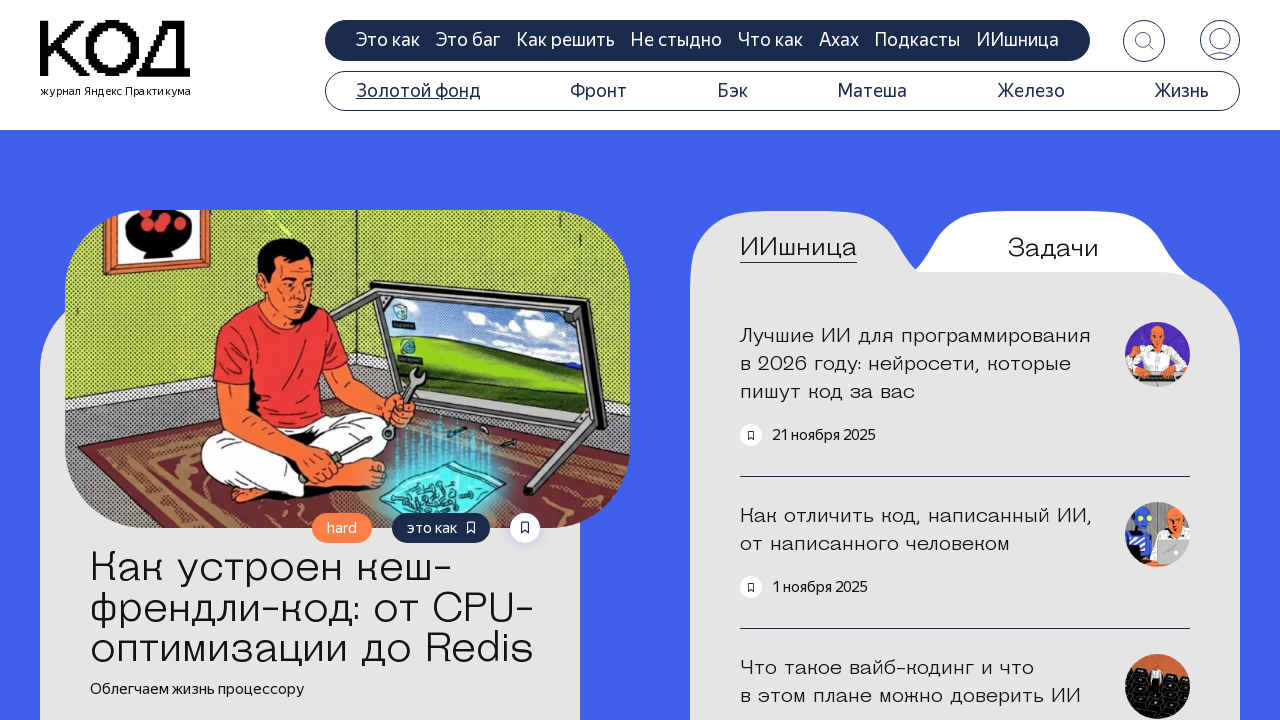

Ctrl+Clicked menu item #20645 at (599, 91) on #menu-item-20645 > a
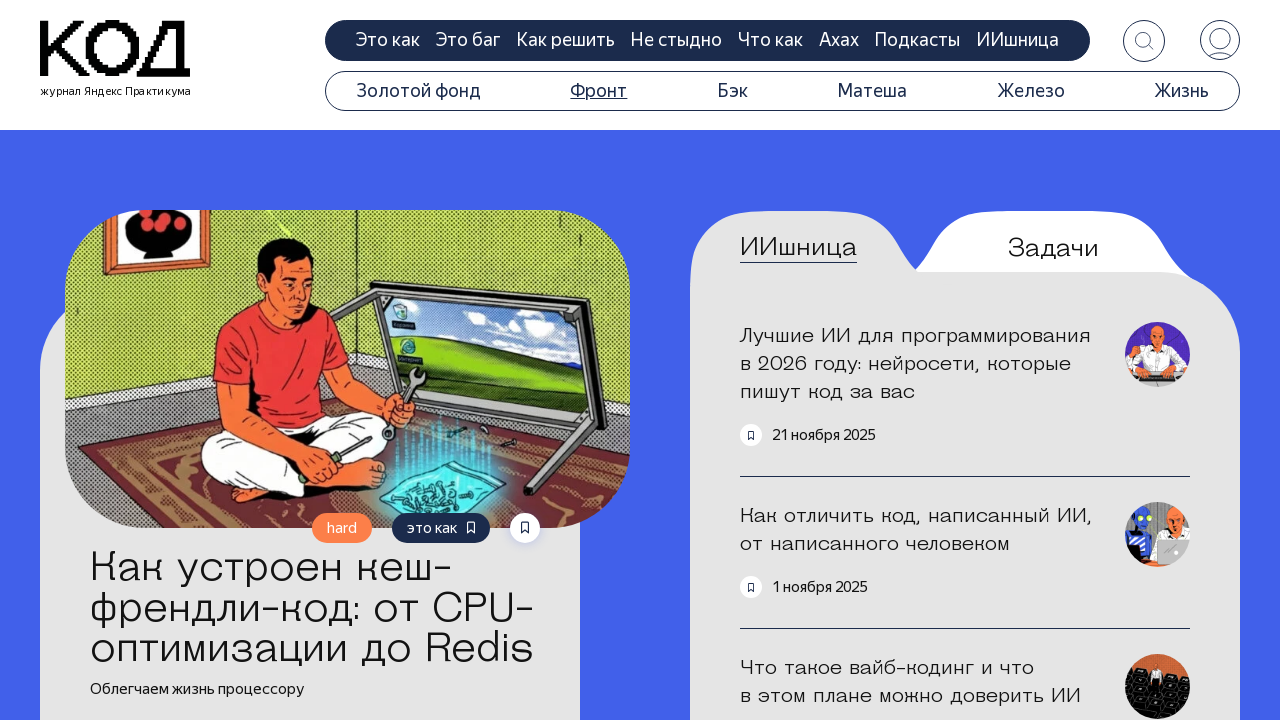

Ctrl+Clicked menu item #20646 at (732, 91) on #menu-item-20646 > a
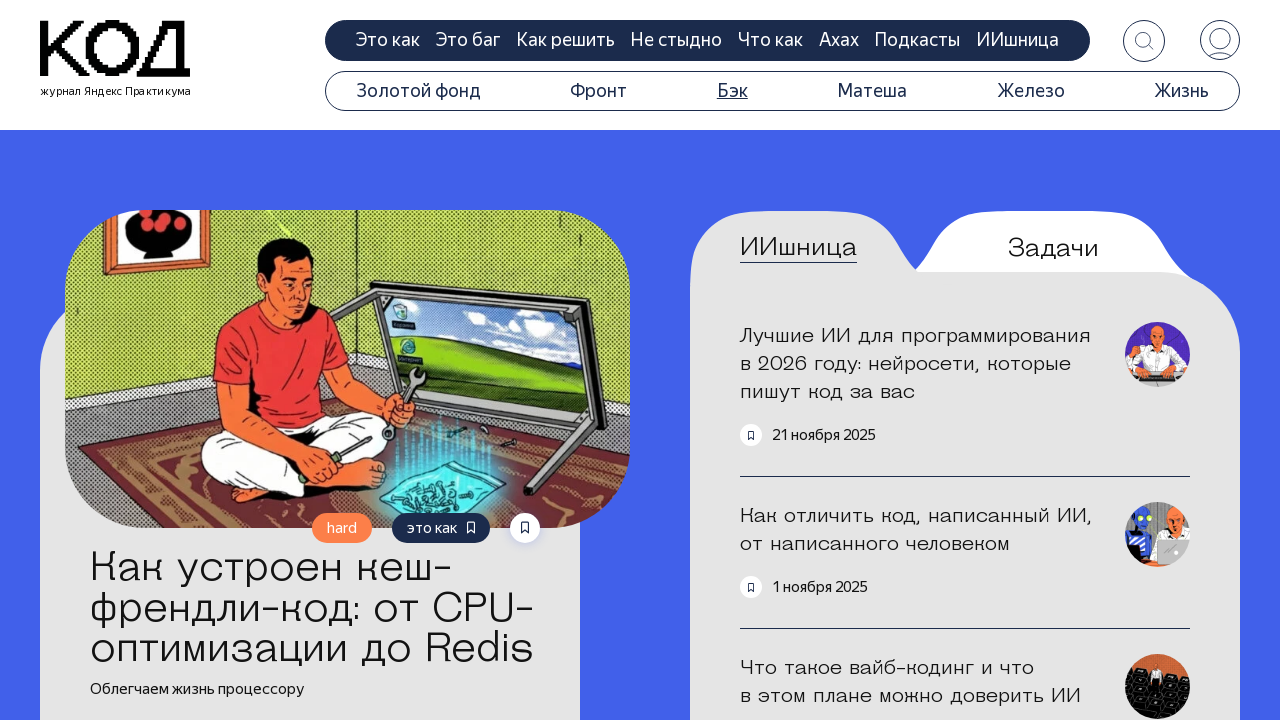

Ctrl+Clicked menu item #20647 at (872, 91) on #menu-item-20647 > a
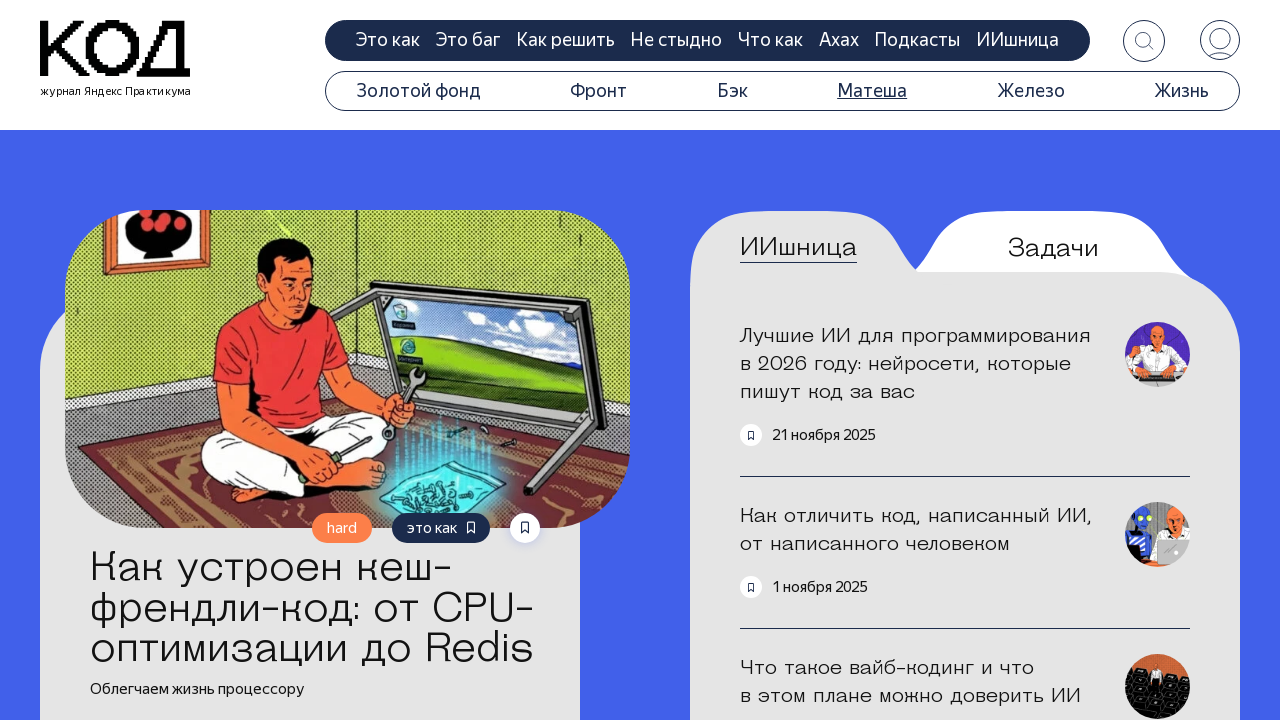

Ctrl+Clicked menu item #20933 at (1031, 91) on #menu-item-20933 > a
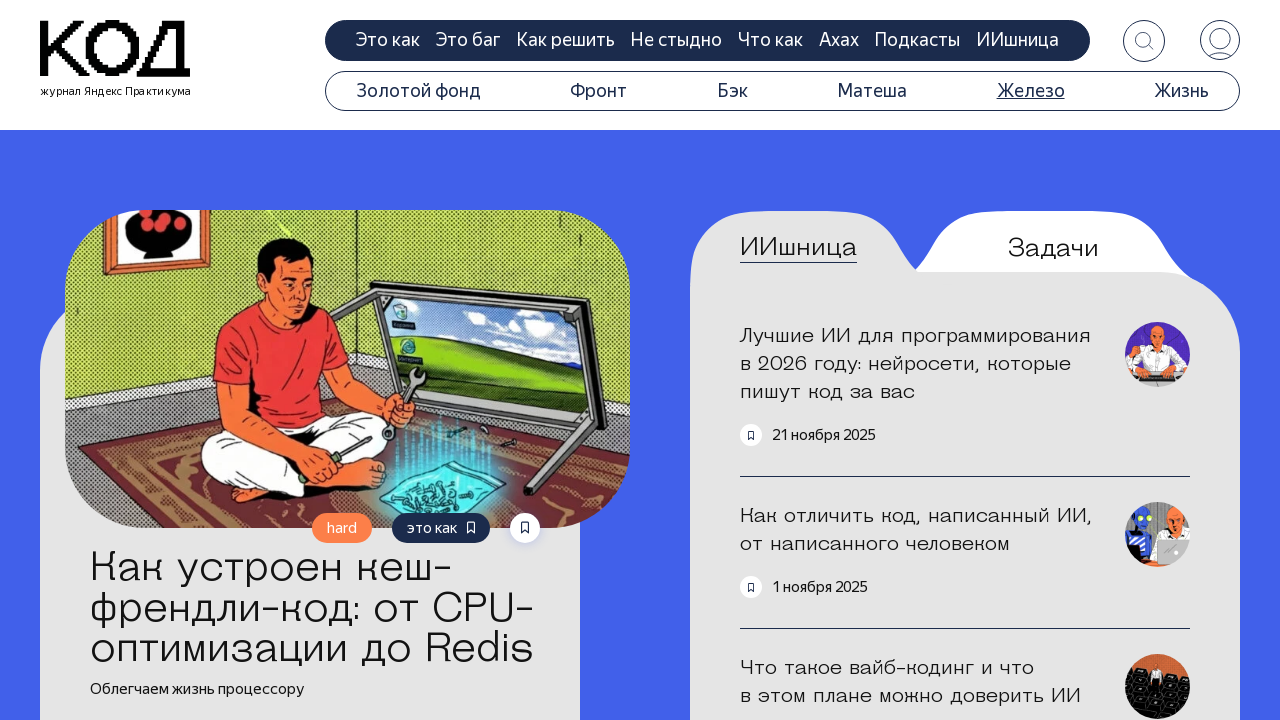

Ctrl+Clicked menu item #20932 at (1181, 91) on #menu-item-20932 > a
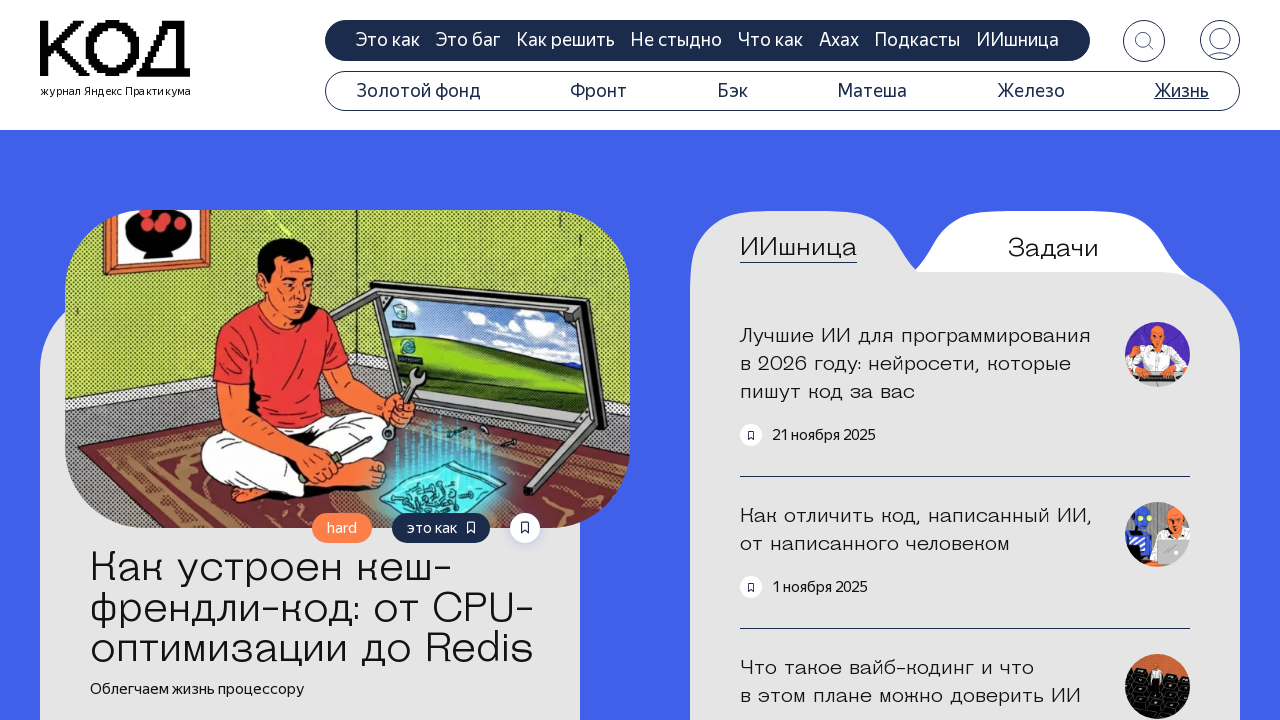

Waited 2 seconds for tabs to open
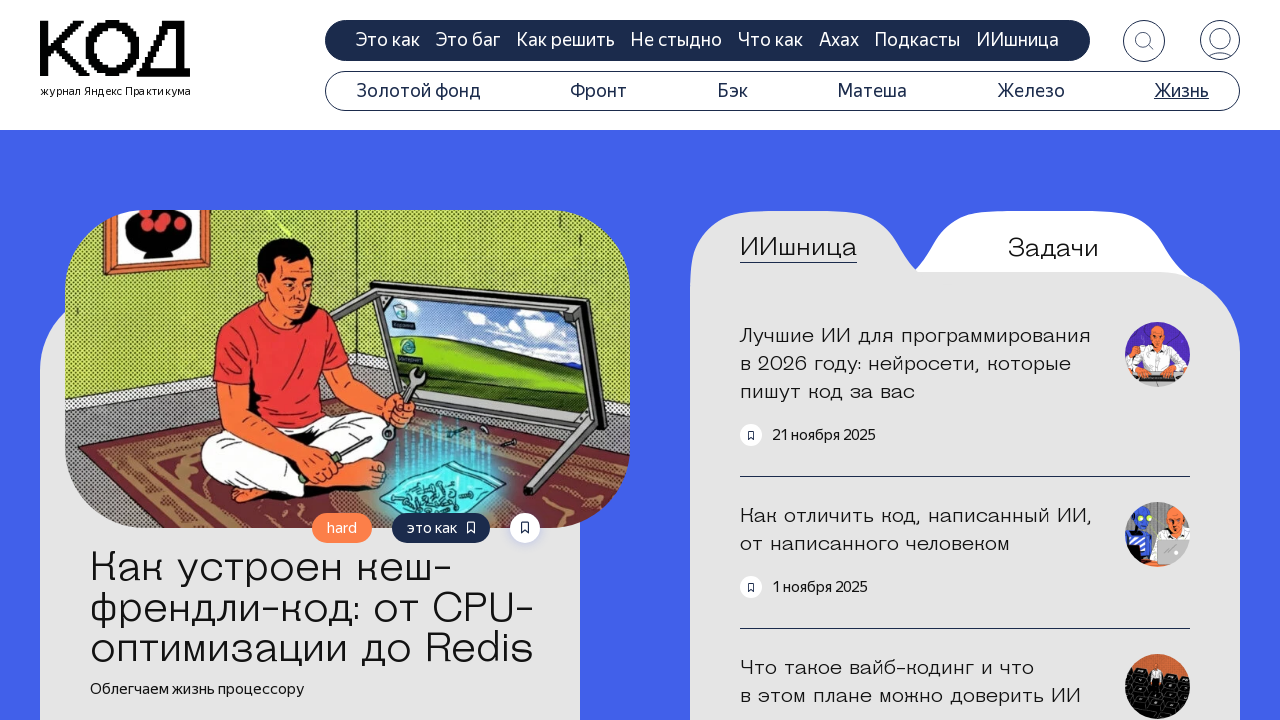

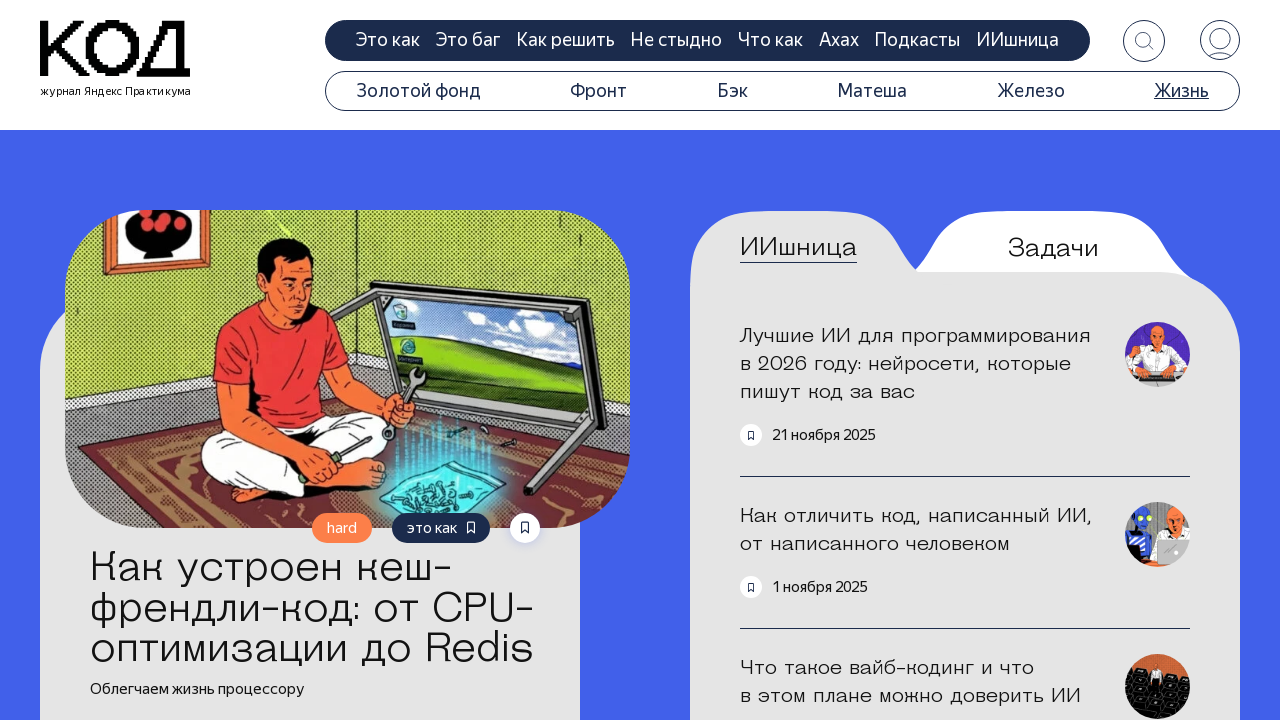